Tests unmarking todo items as complete by unchecking previously checked items

Starting URL: https://demo.playwright.dev/todomvc

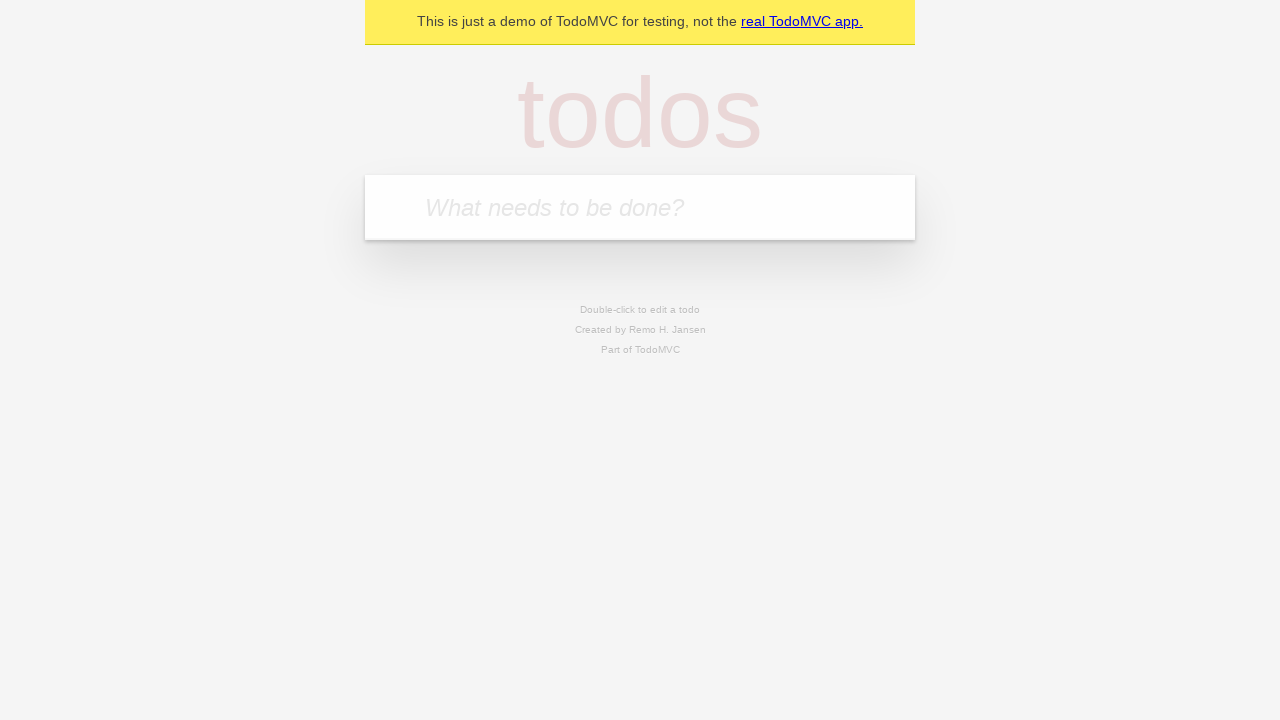

Filled todo input with 'buy some cheese' on internal:attr=[placeholder="What needs to be done?"i]
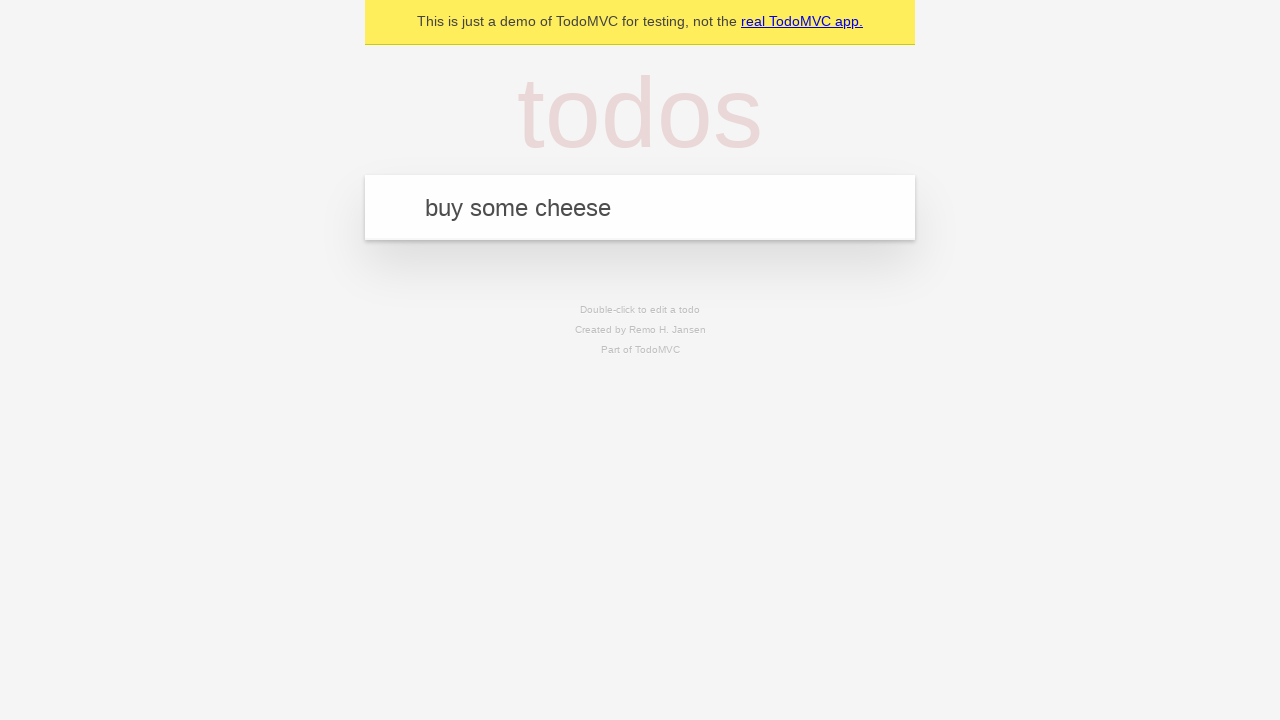

Pressed Enter to create first todo item on internal:attr=[placeholder="What needs to be done?"i]
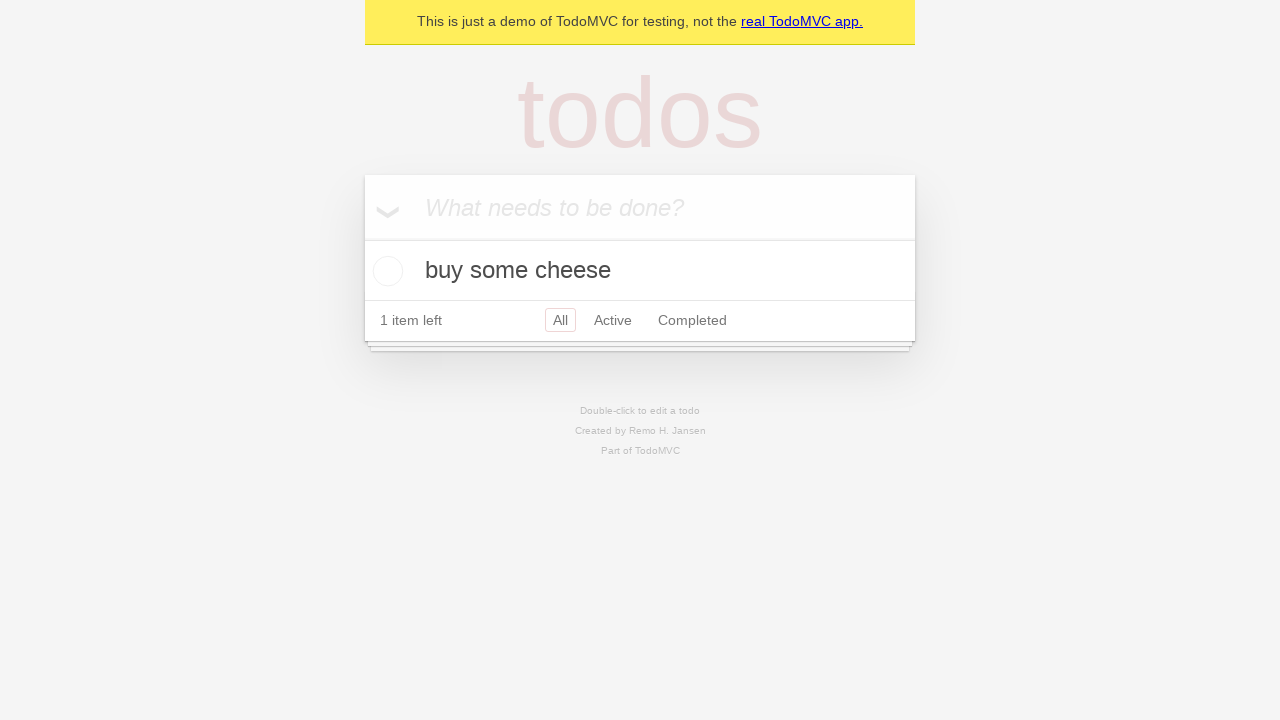

Filled todo input with 'feed the cat' on internal:attr=[placeholder="What needs to be done?"i]
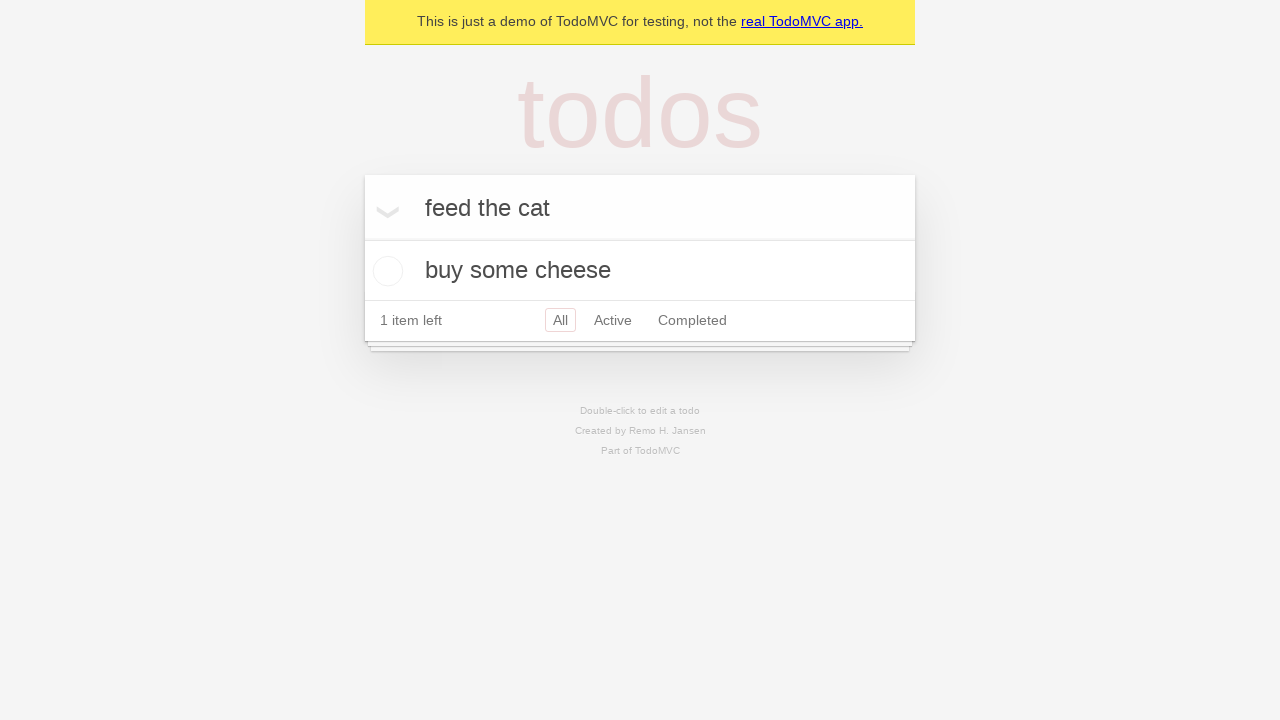

Pressed Enter to create second todo item on internal:attr=[placeholder="What needs to be done?"i]
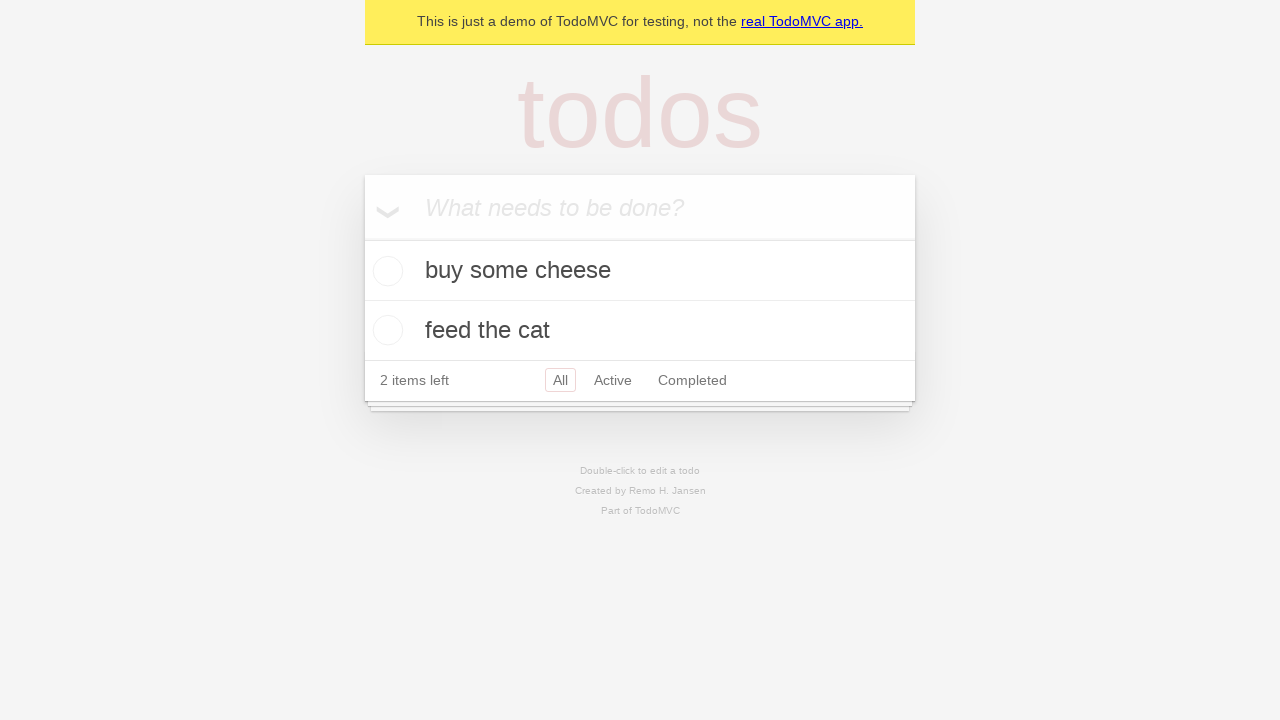

Checked the first todo item to mark it as complete at (385, 271) on internal:testid=[data-testid="todo-item"s] >> nth=0 >> internal:role=checkbox
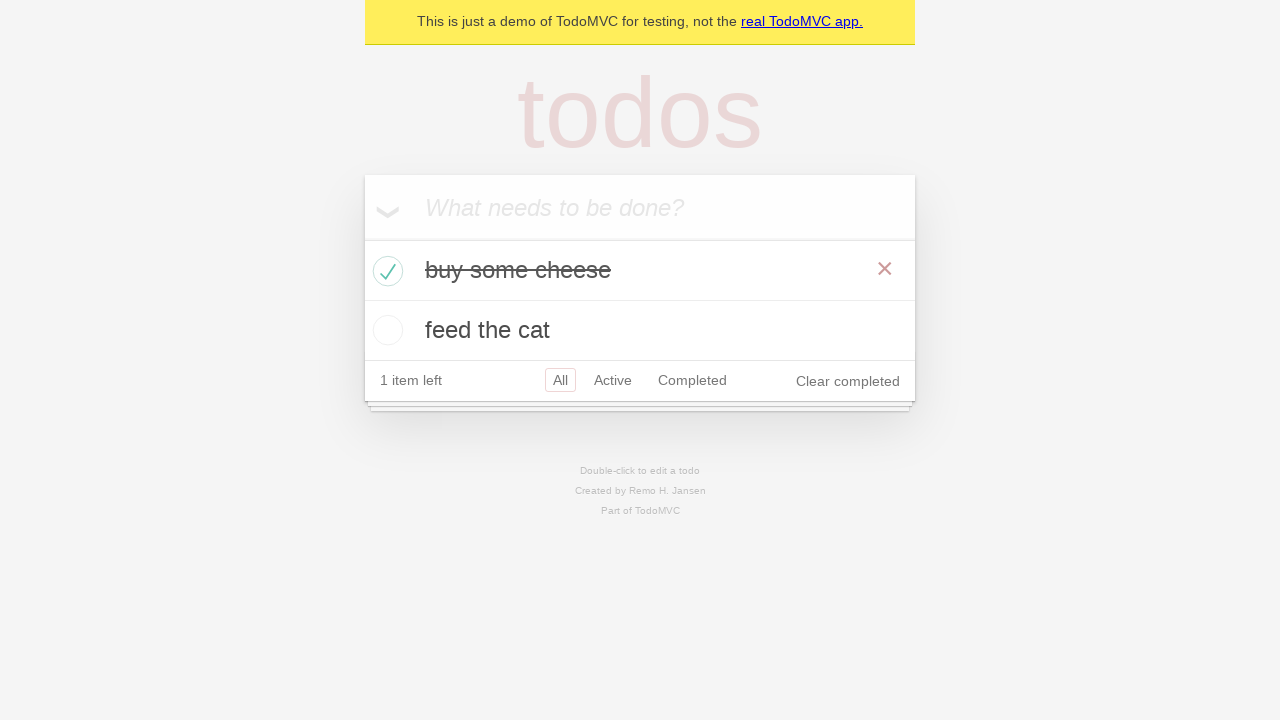

Unchecked the first todo item to mark it as incomplete at (385, 271) on internal:testid=[data-testid="todo-item"s] >> nth=0 >> internal:role=checkbox
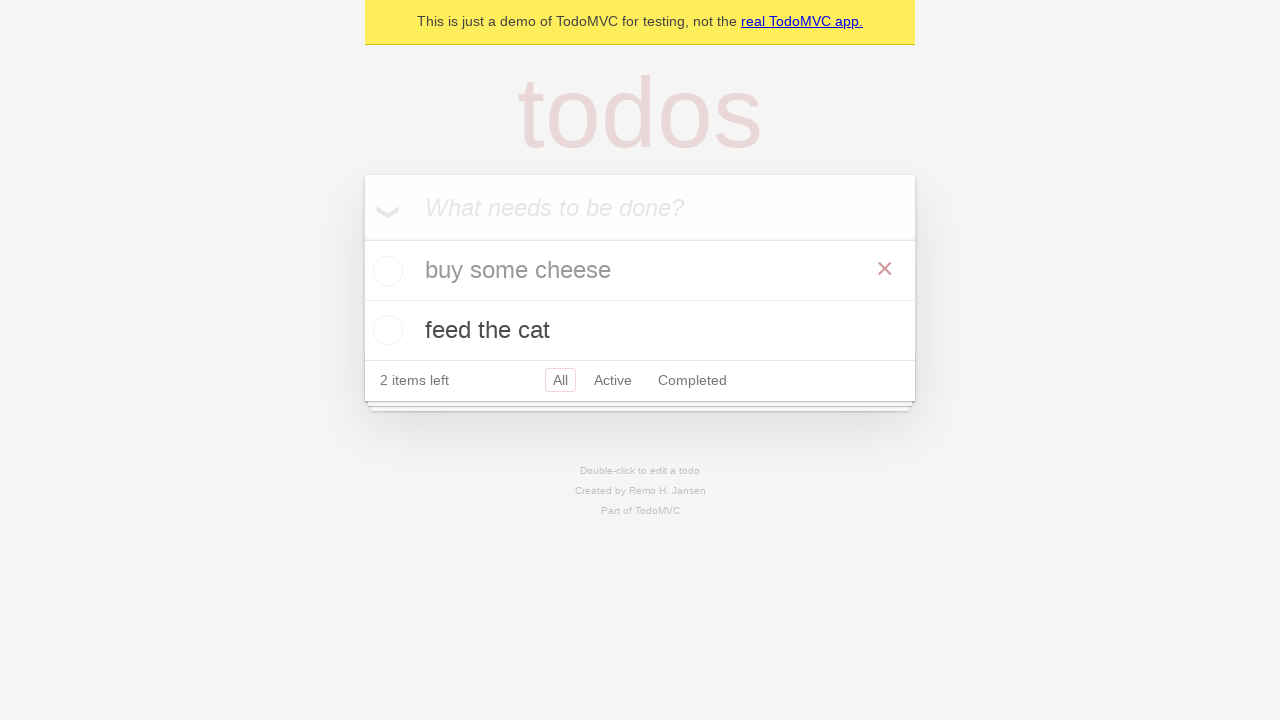

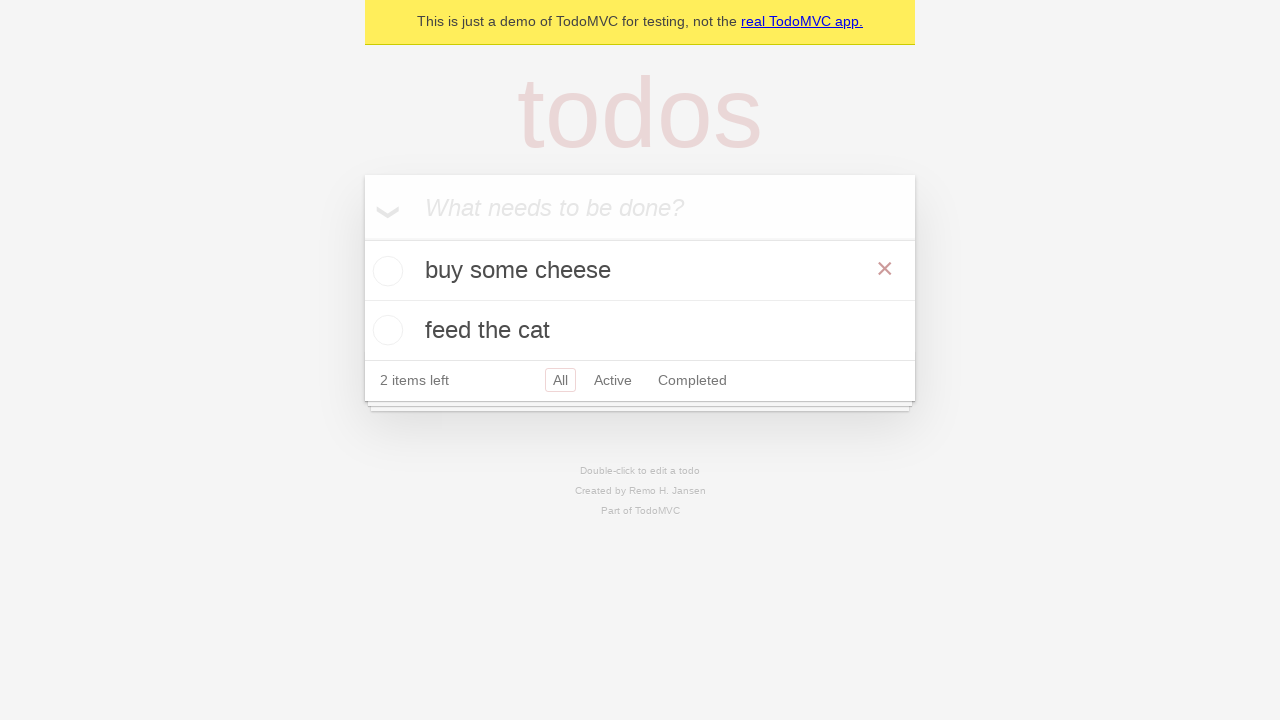